Gets the og:image URL from the homepage and navigates to it to verify it loads

Starting URL: https://roe.dev/

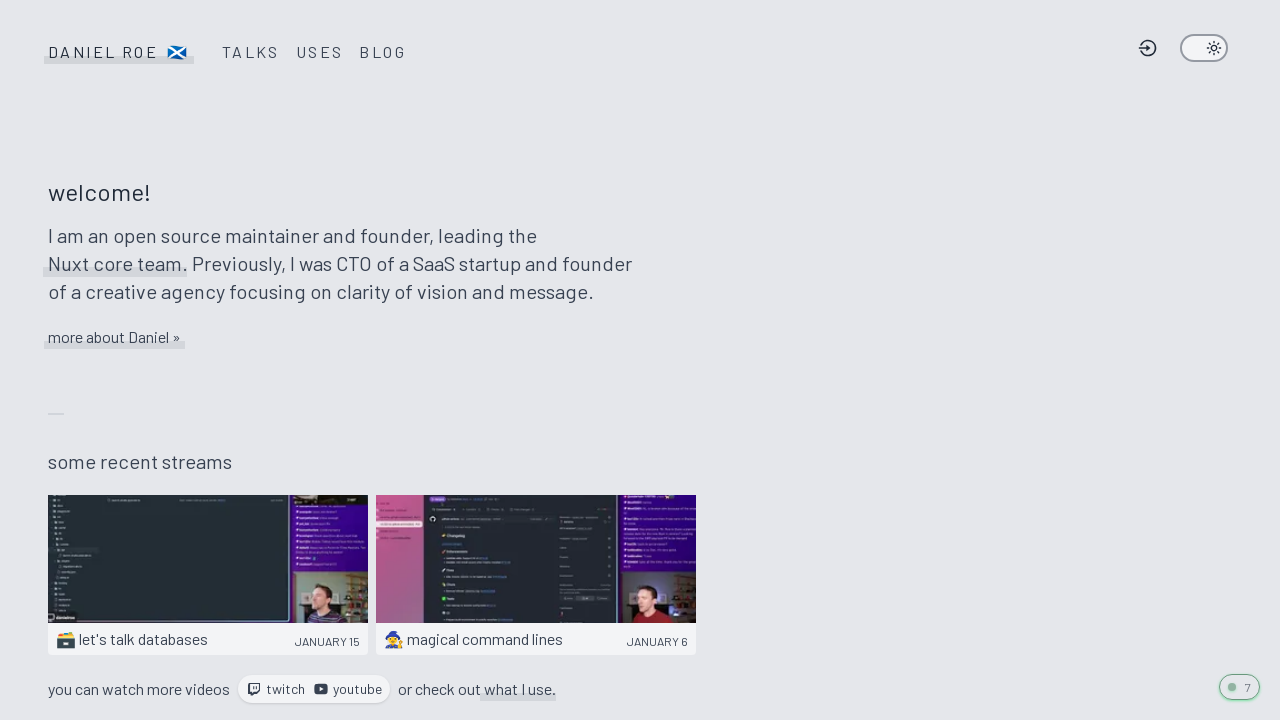

Located og:image meta tag on homepage
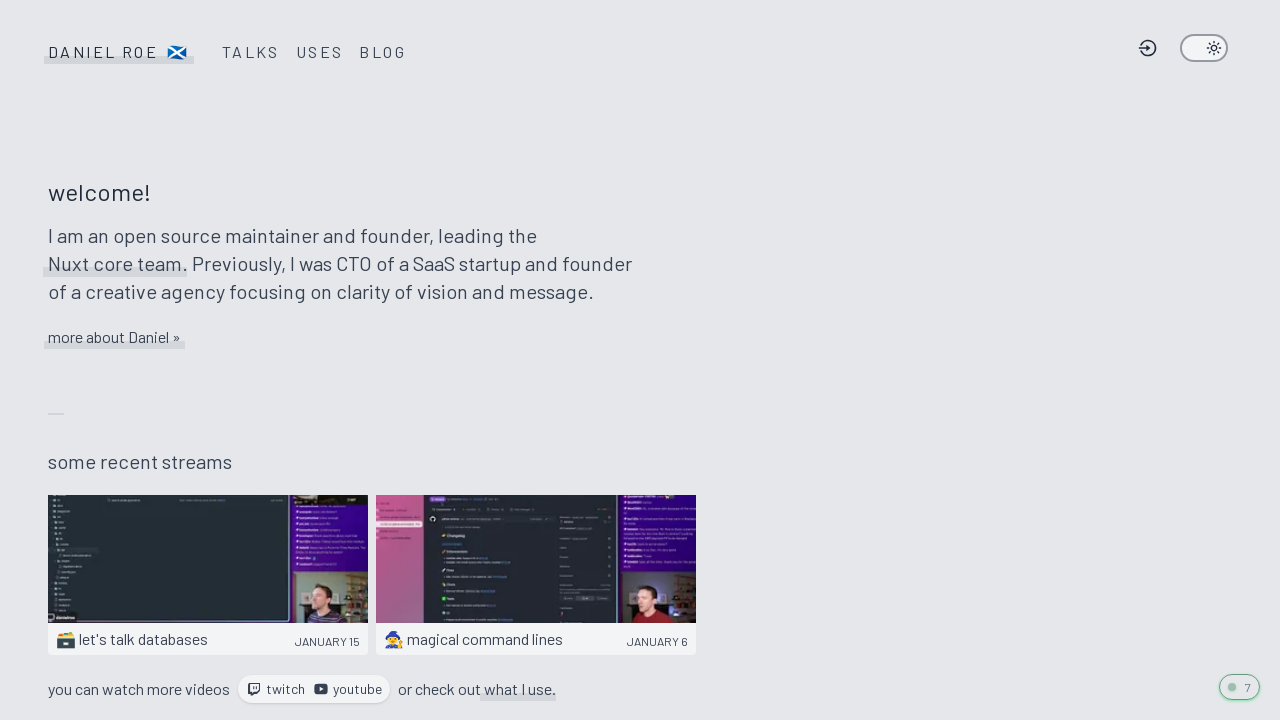

Retrieved og:image URL from meta tag content attribute
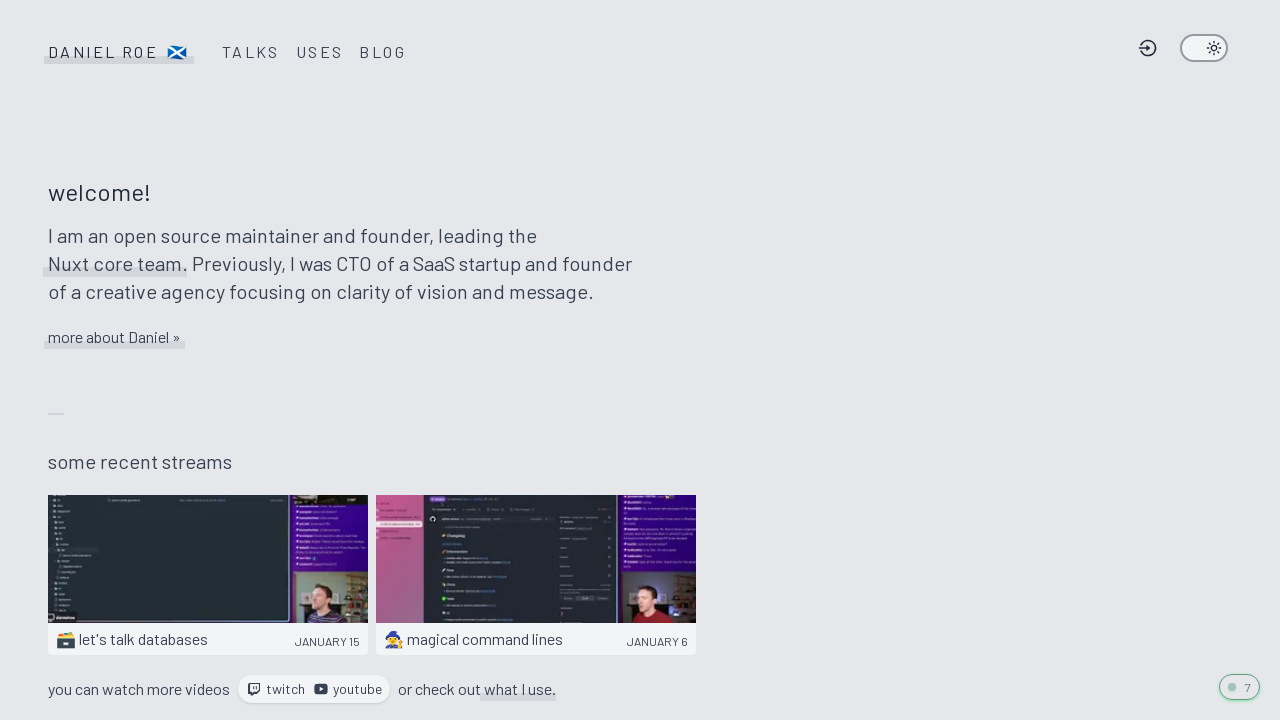

Navigated to og:image URL to verify it loads
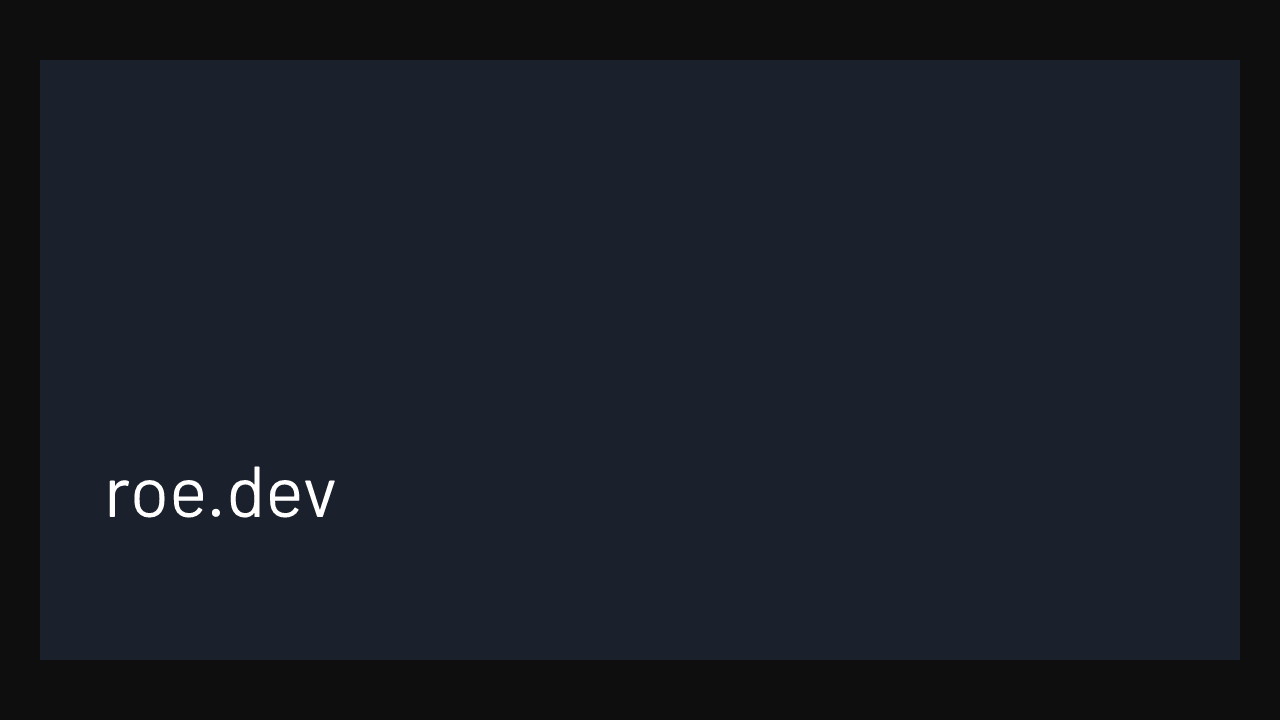

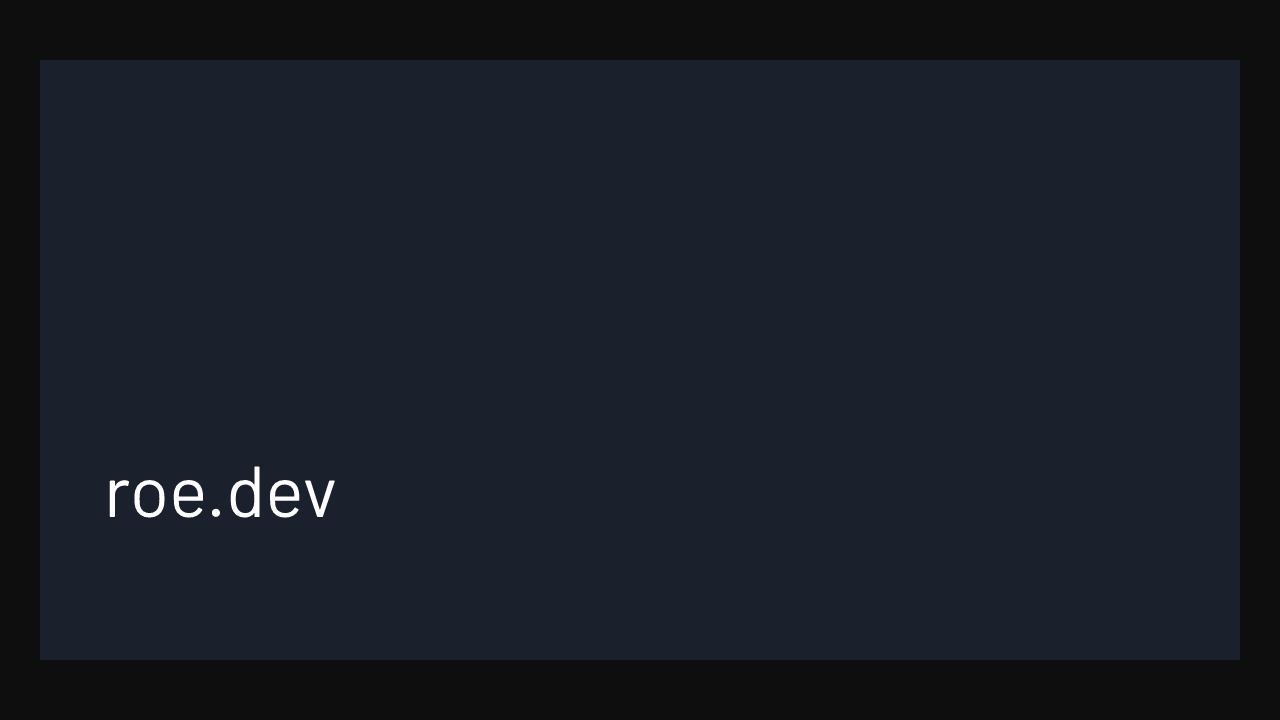